Tests JavaScript alert handling by clicking buttons that trigger different types of alerts (immediate alert, timed alert, and confirm dialog) and interacting with them.

Starting URL: https://demoqa.com/alerts

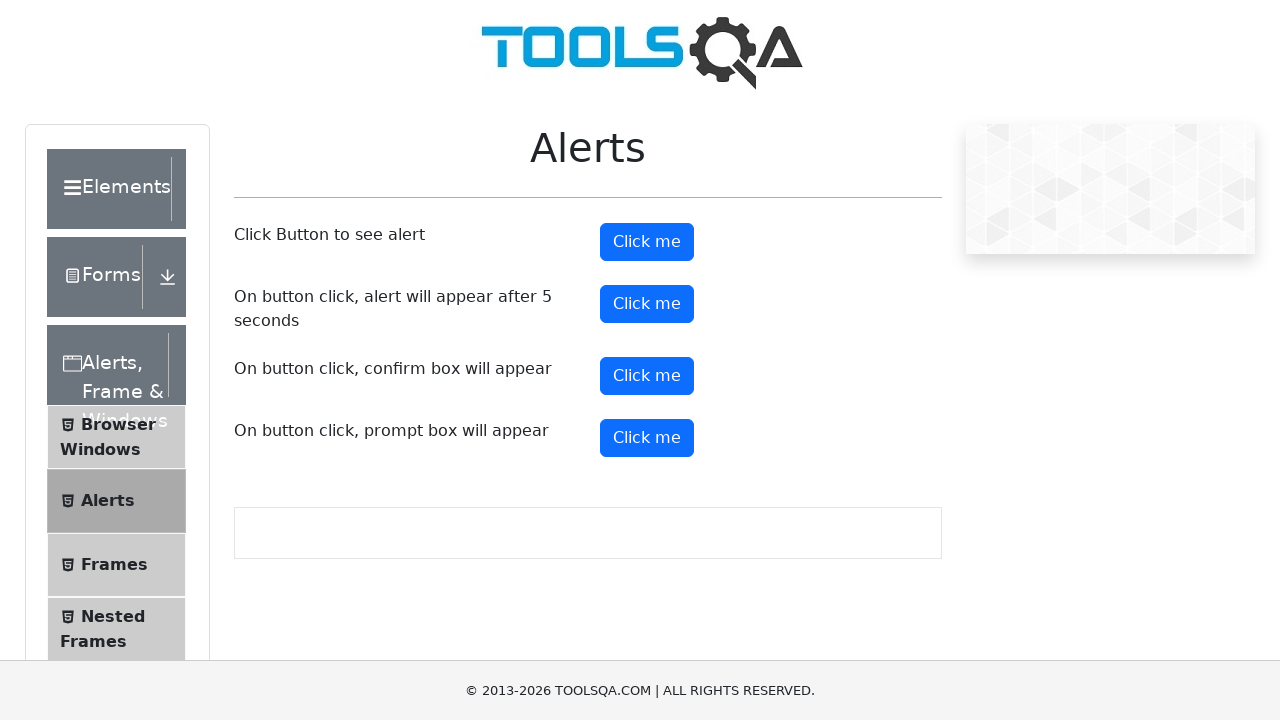

Set up dialog handler to manage alert interactions
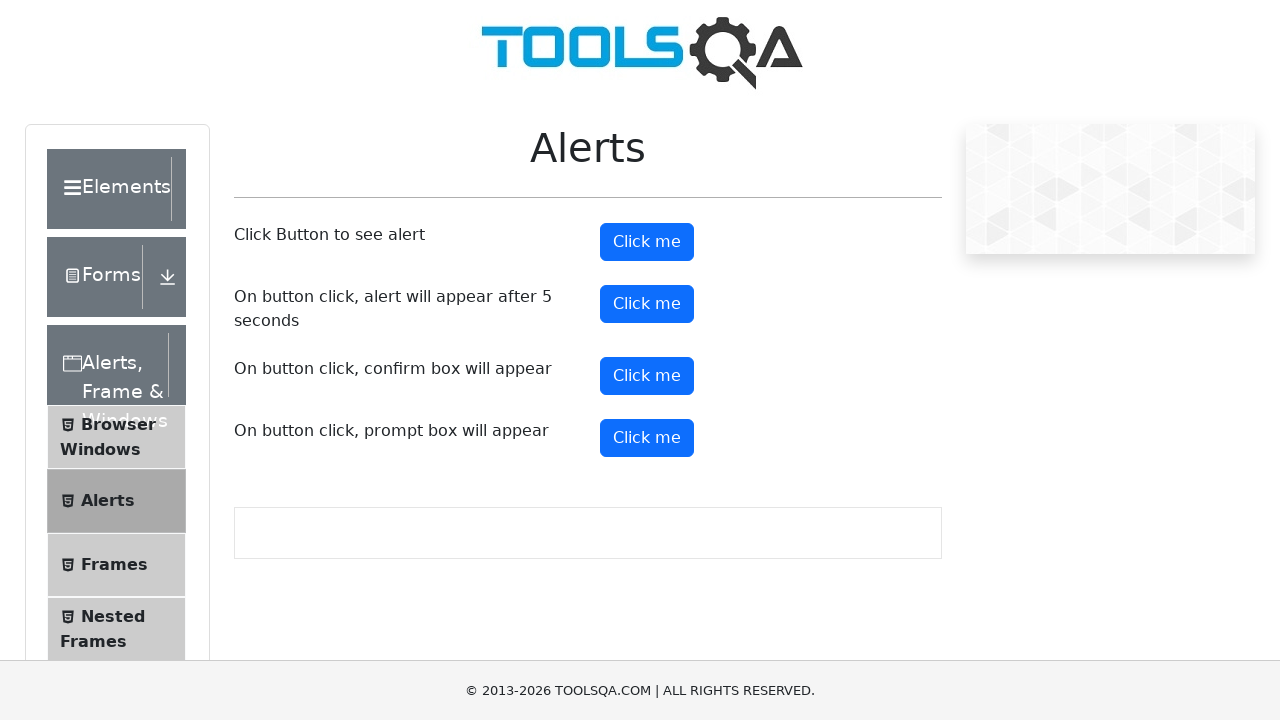

Clicked alert button to trigger immediate alert at (647, 242) on #alertButton
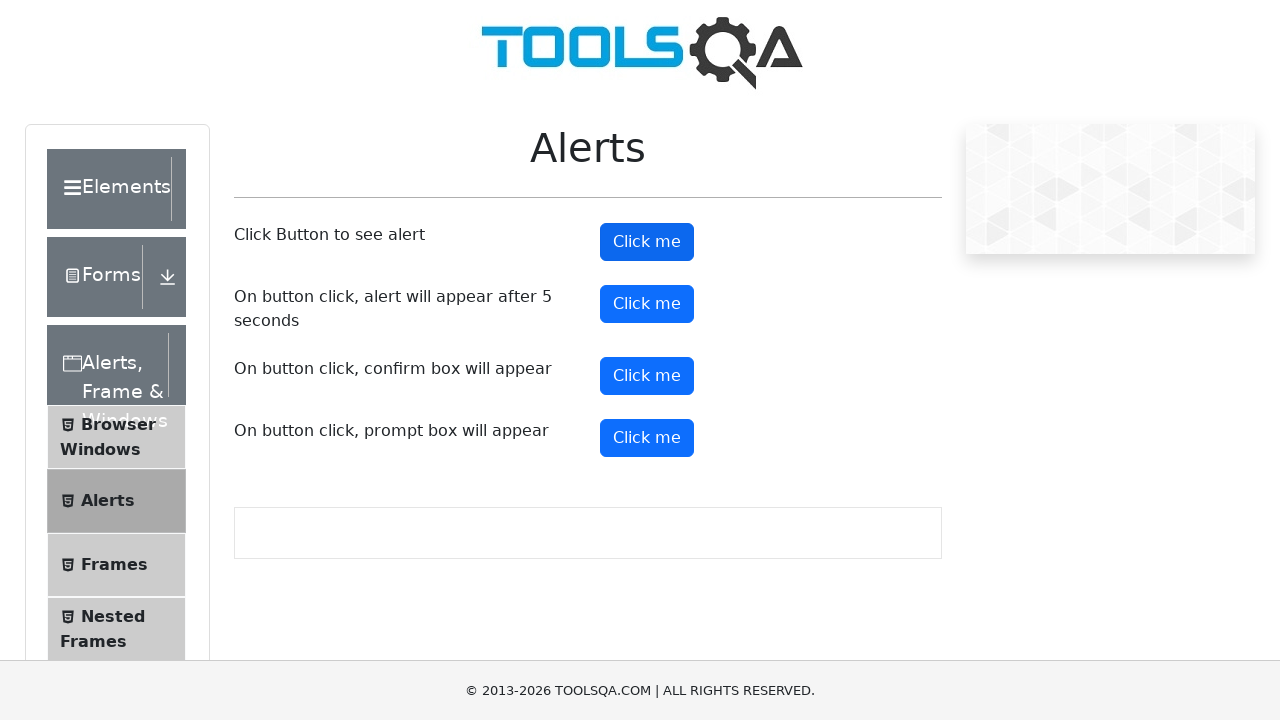

Clicked timer alert button to trigger timed alert at (647, 304) on #timerAlertButton
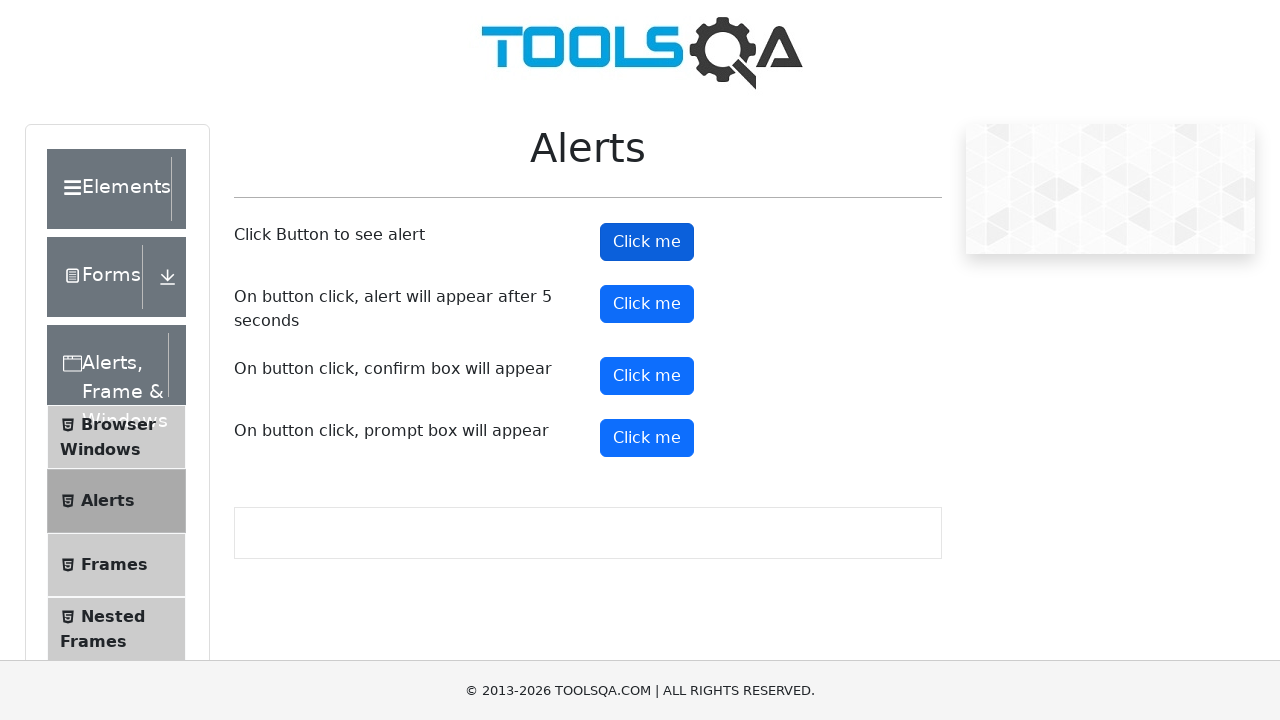

Waited 6 seconds for timed alert to appear and be automatically accepted
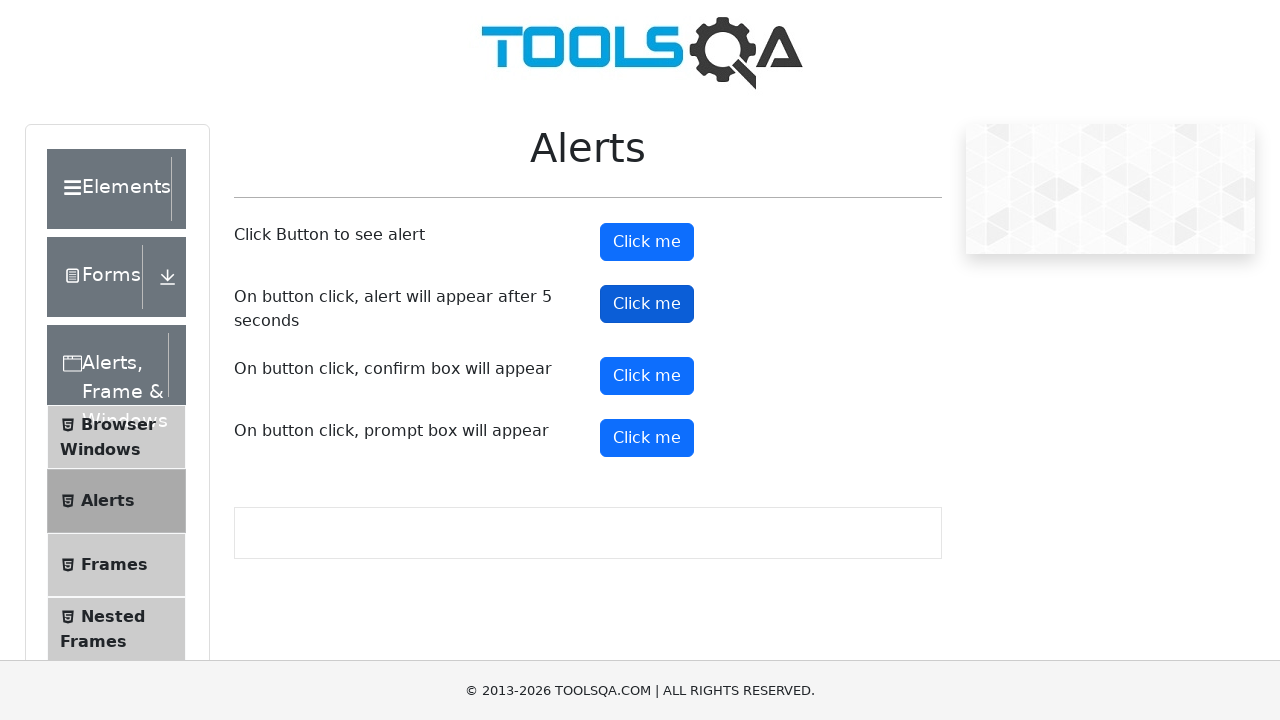

Clicked confirm button to trigger confirm dialog at (647, 376) on #confirmButton
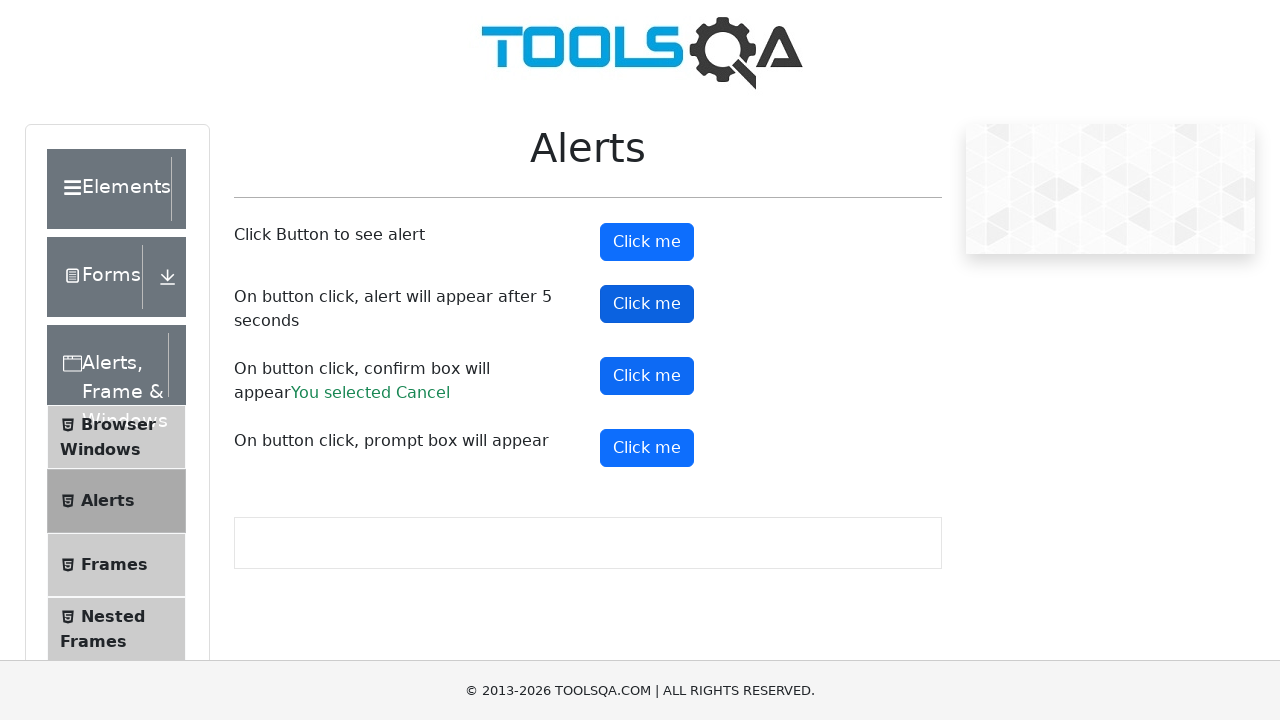

Verified 'Cancel' text appeared after dismissing confirm dialog
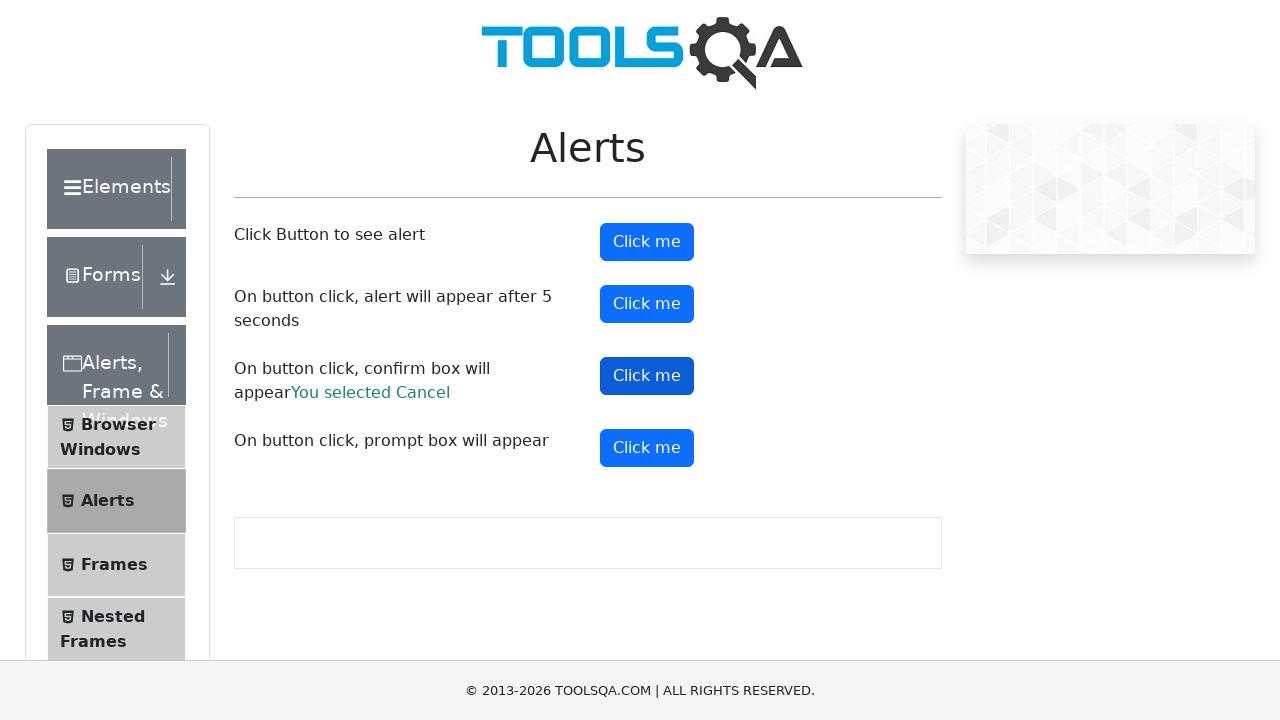

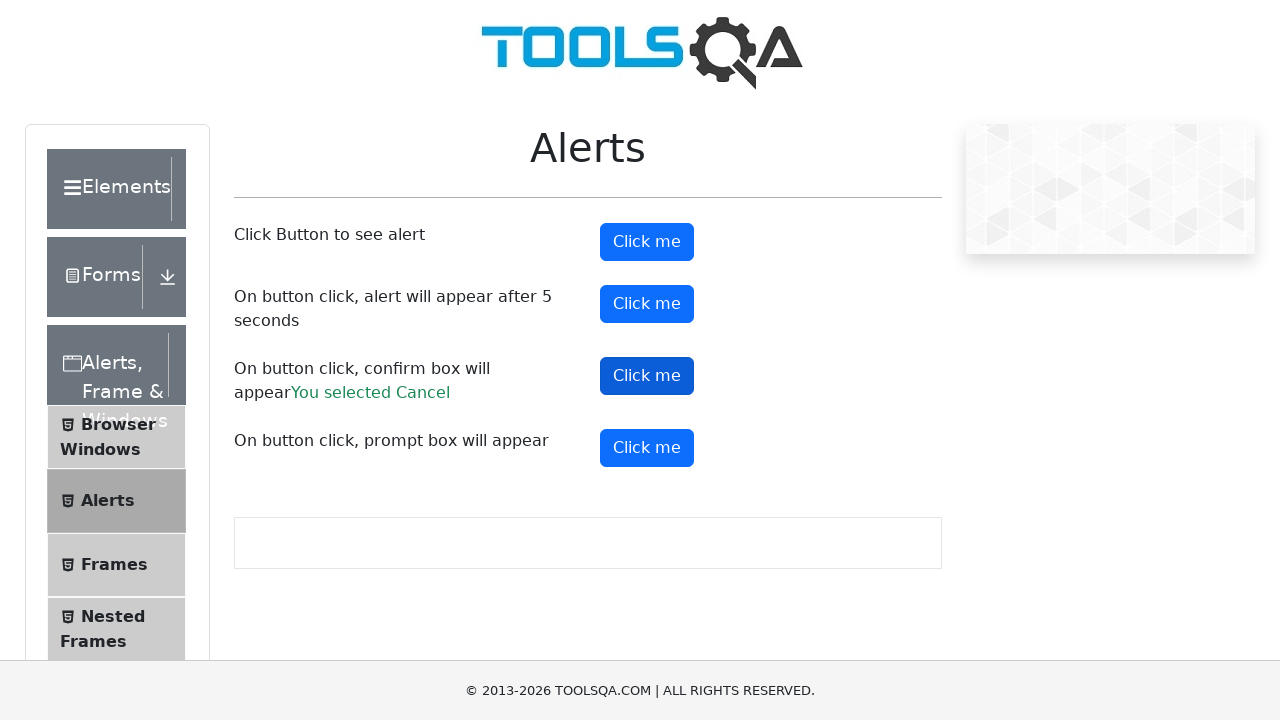